Simple browser launch test that navigates to Flipkart's homepage and maximizes the browser window

Starting URL: https://www.flipkart.com/

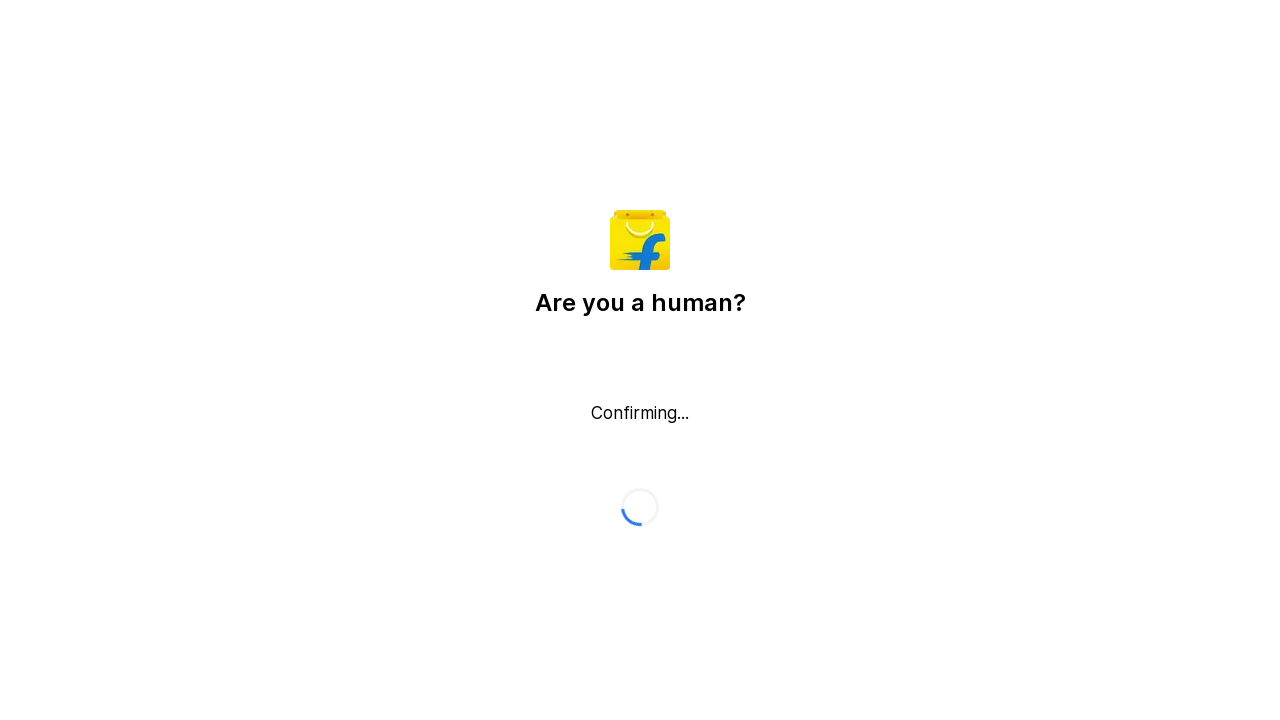

Navigated to Flipkart homepage
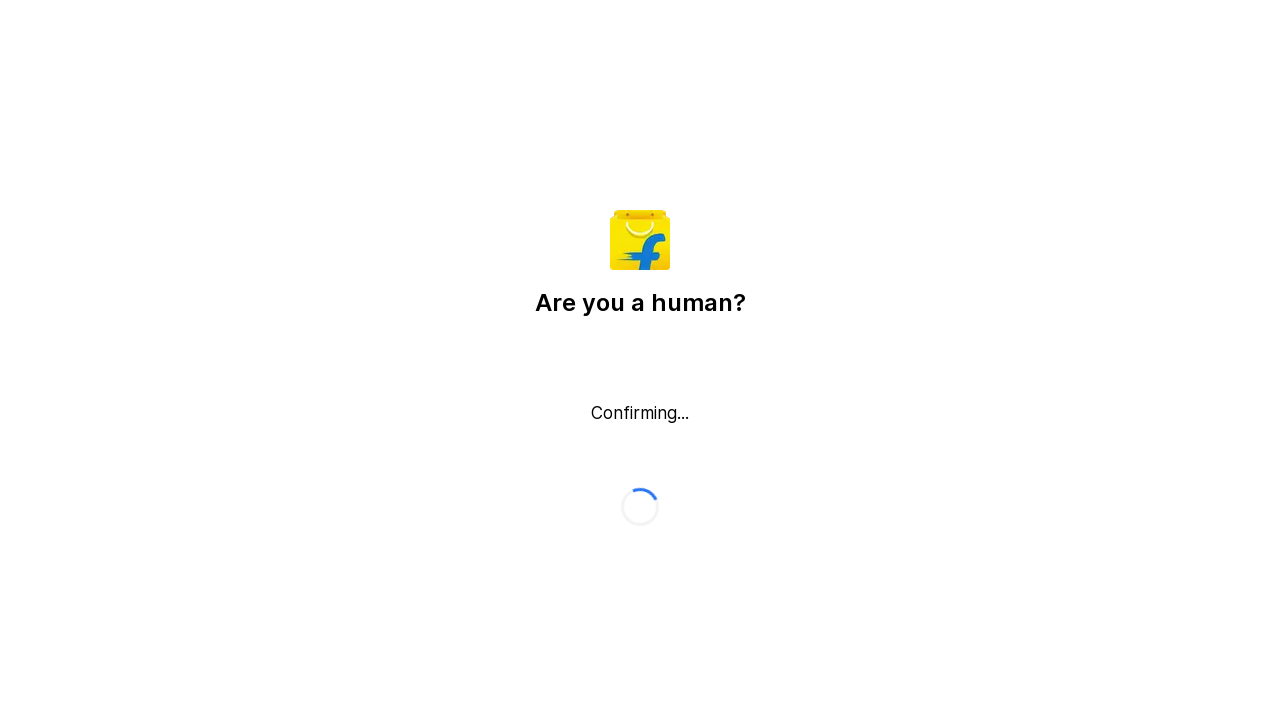

Maximized browser window to 1920x1080
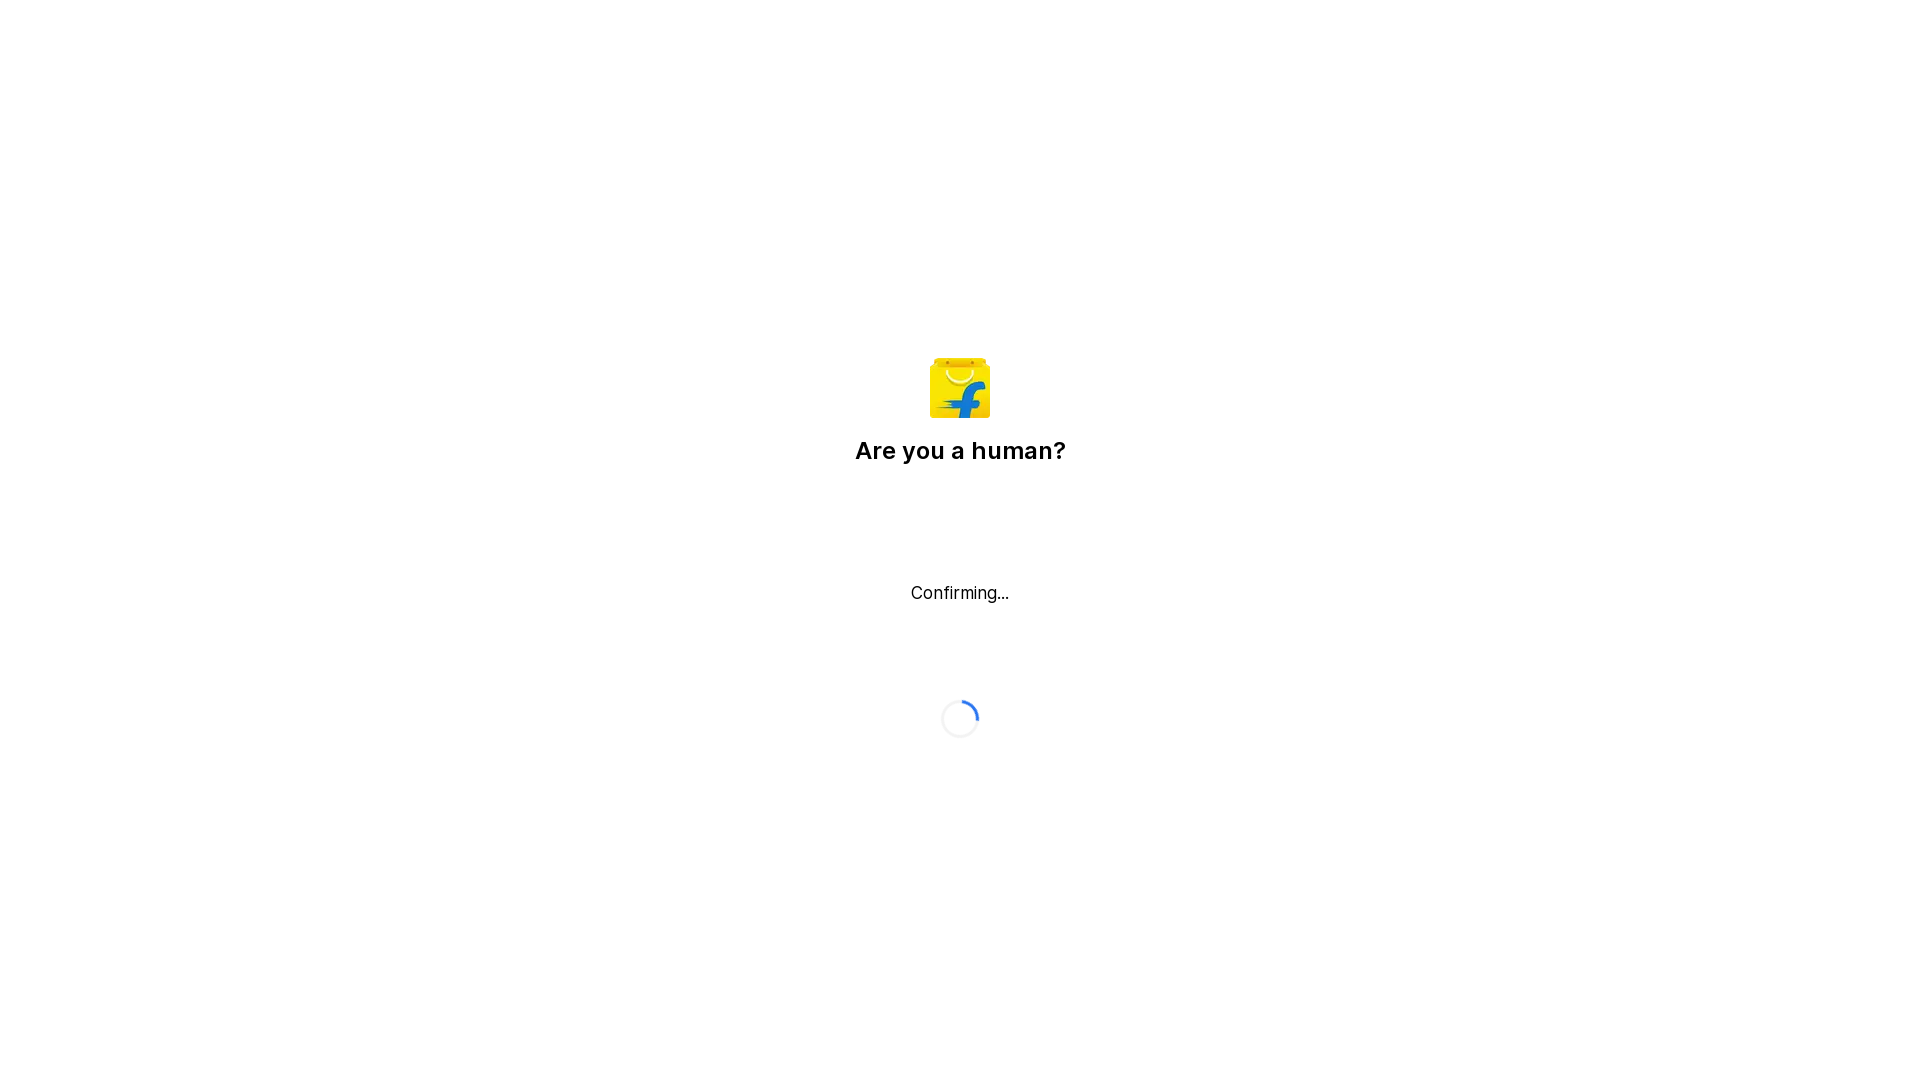

Page fully loaded
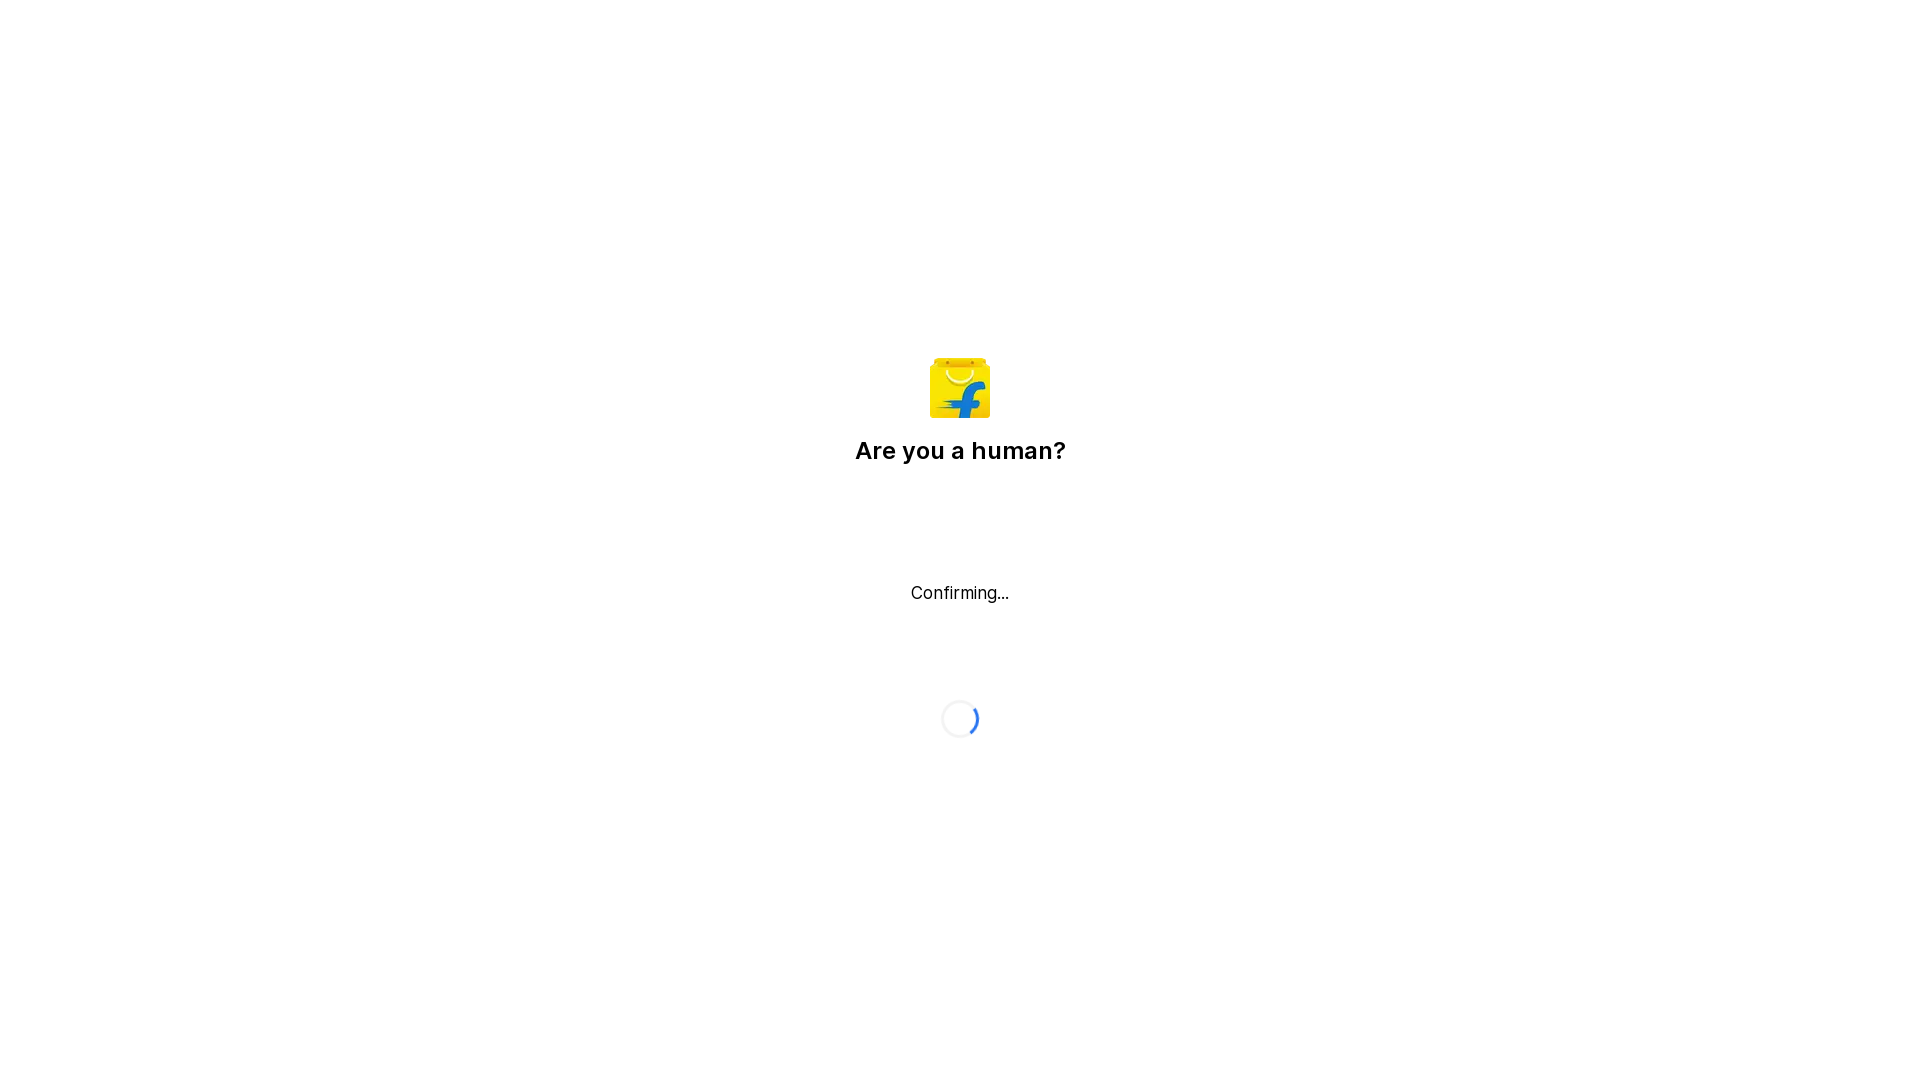

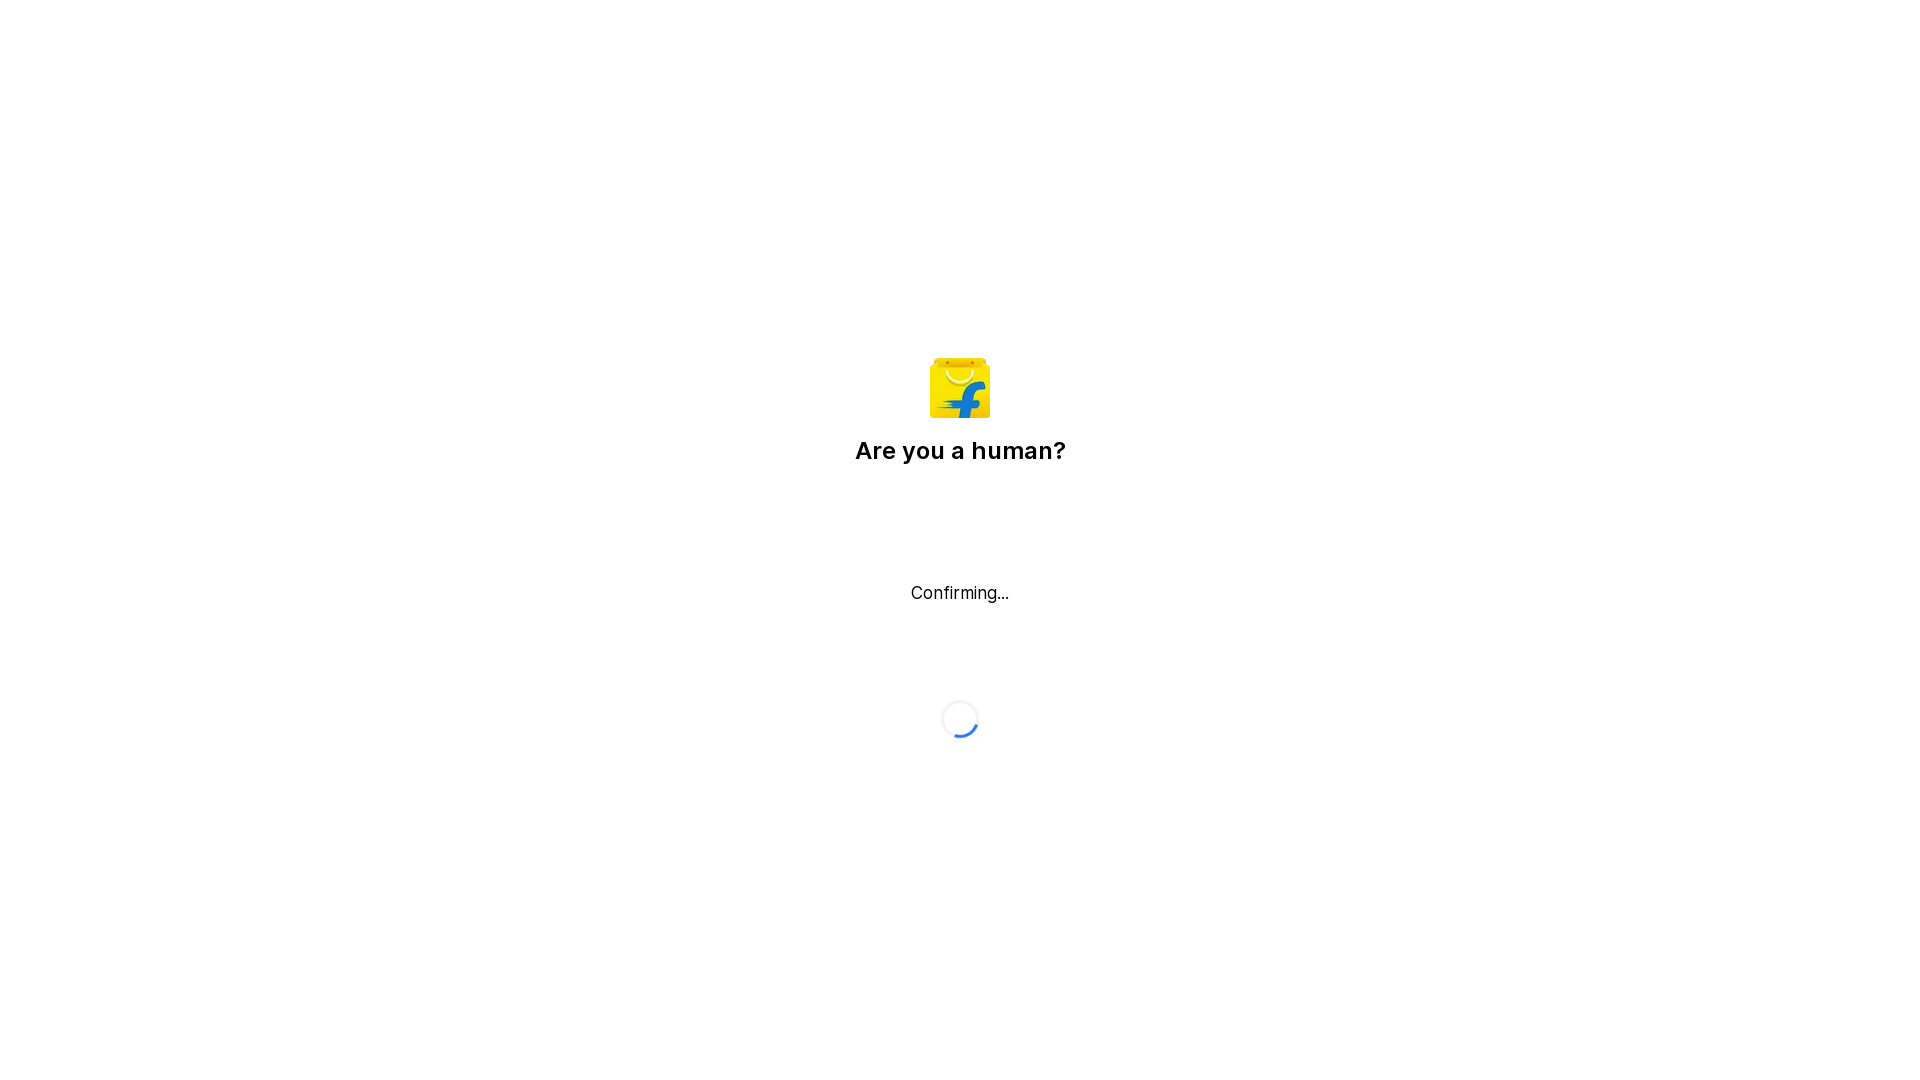